Tests basic browser navigation by visiting YouTube, refreshing the page, then navigating to another website

Starting URL: https://www.youtube.com/

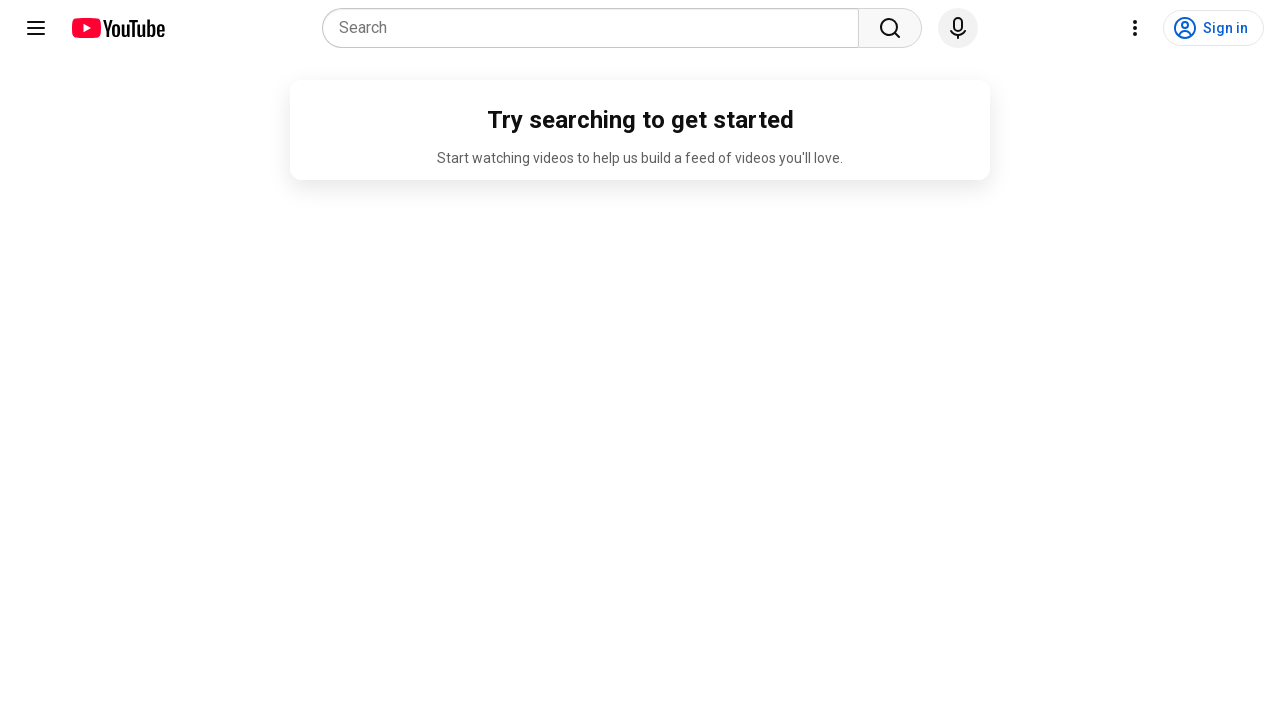

Retrieved initial page title from YouTube
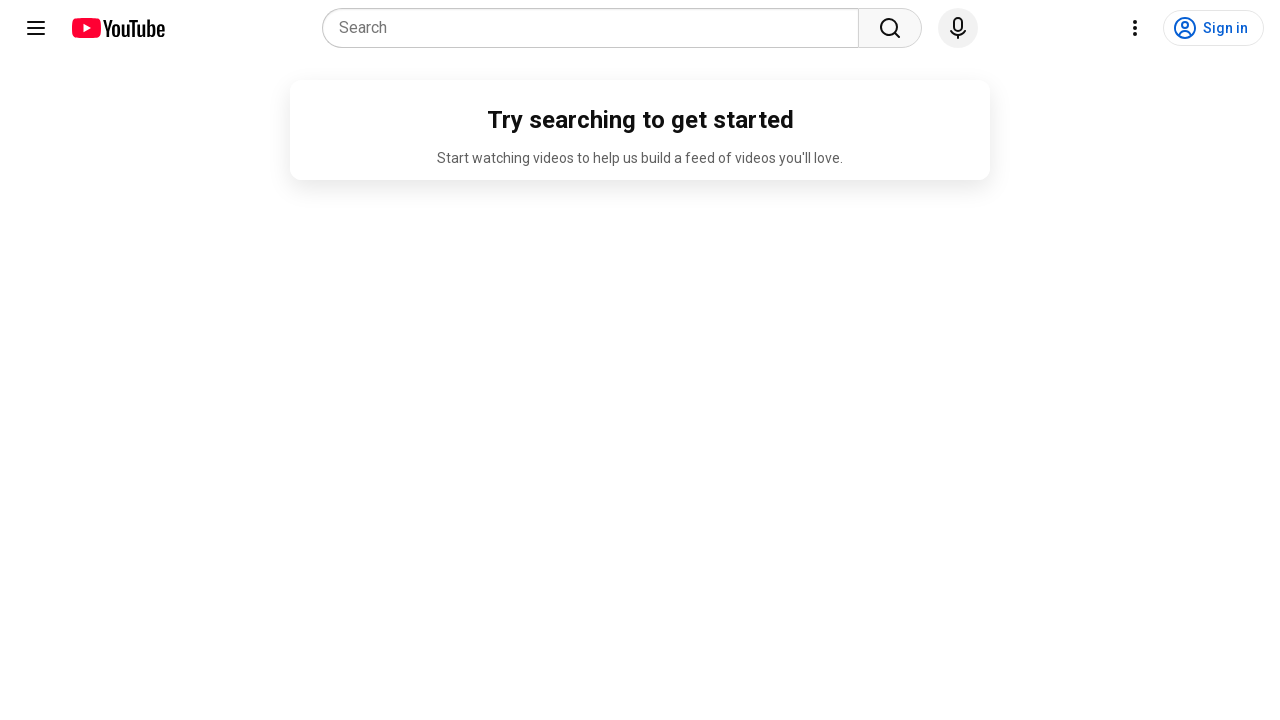

Refreshed the YouTube page
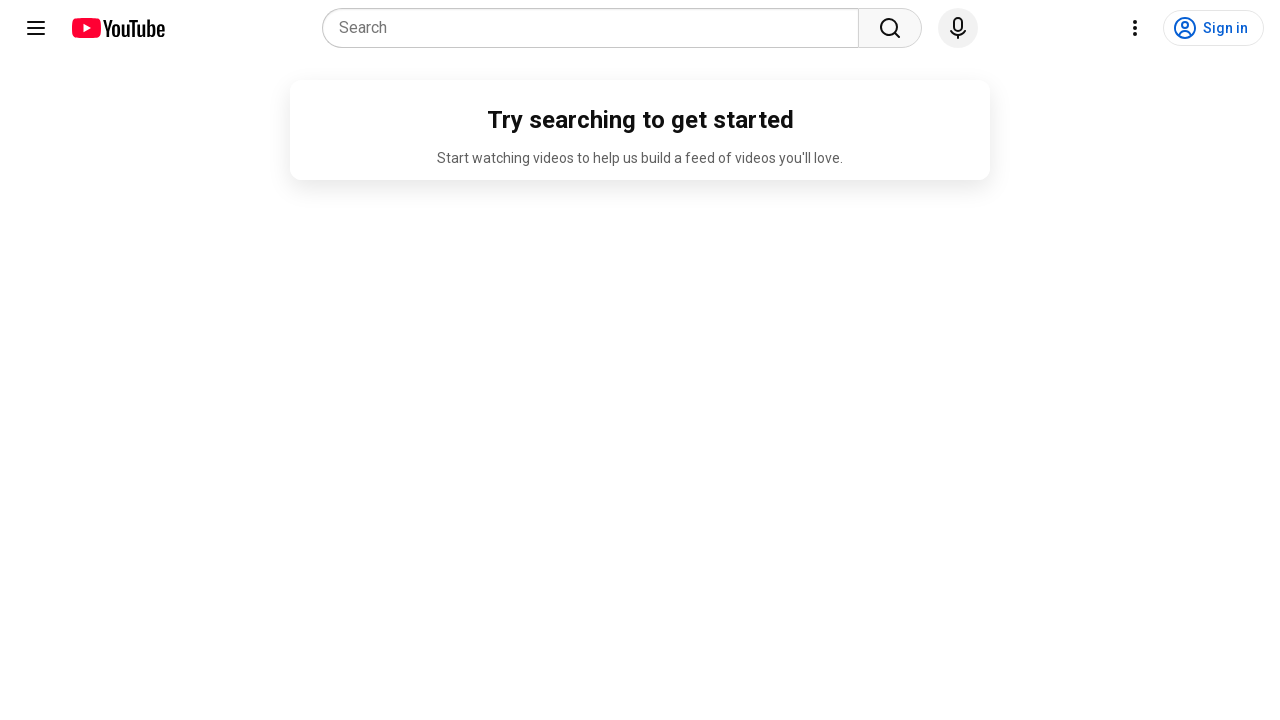

Waited for page to fully load after refresh
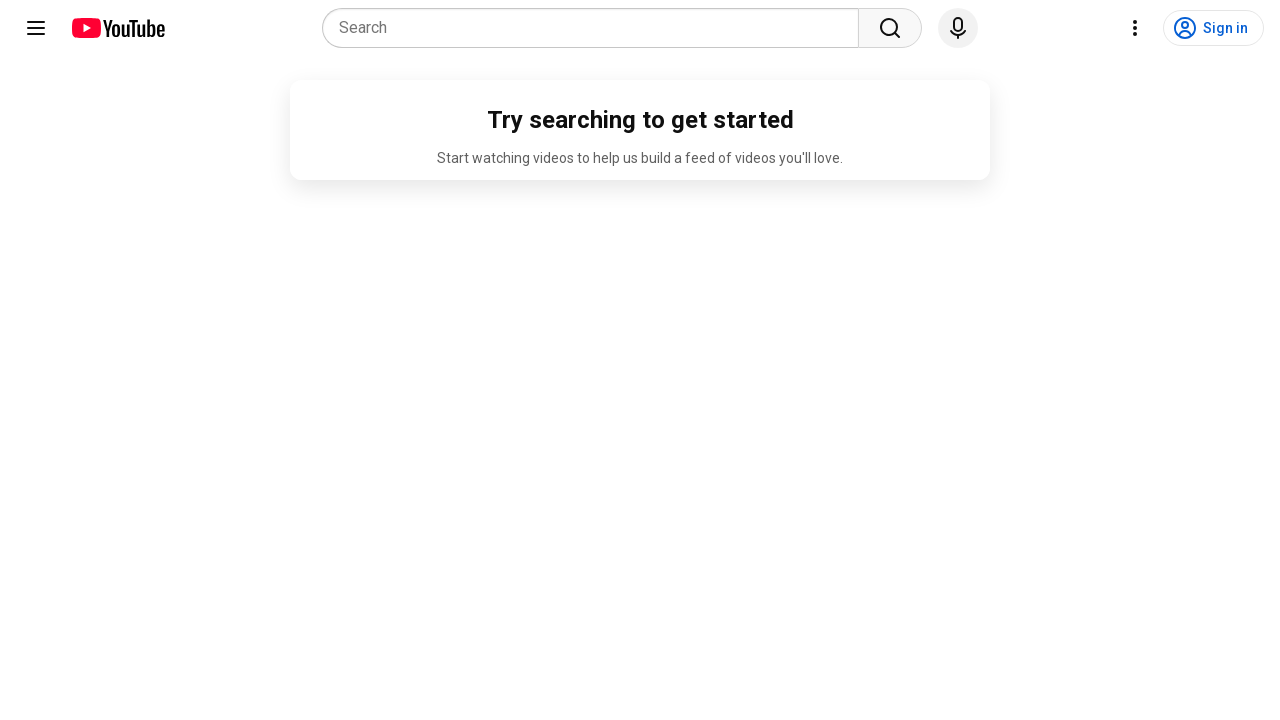

Navigated to tek-school.com/retail/
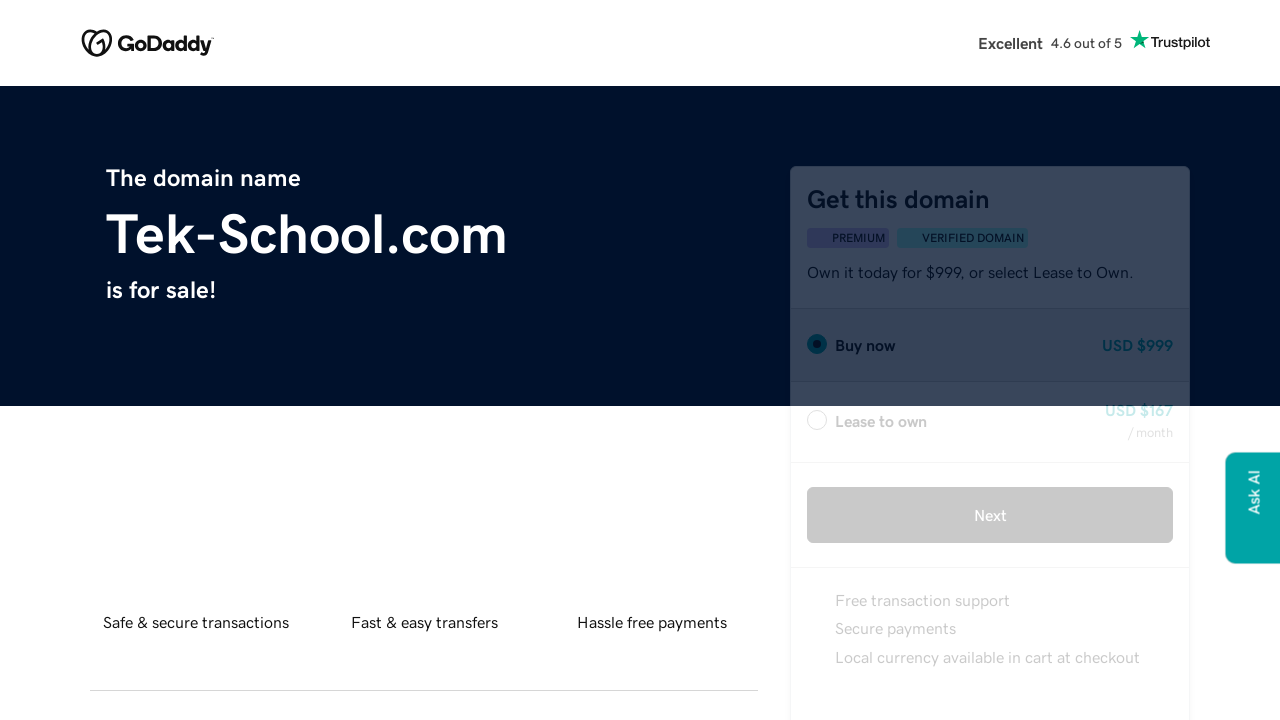

Retrieved page title from tek-school.com/retail/
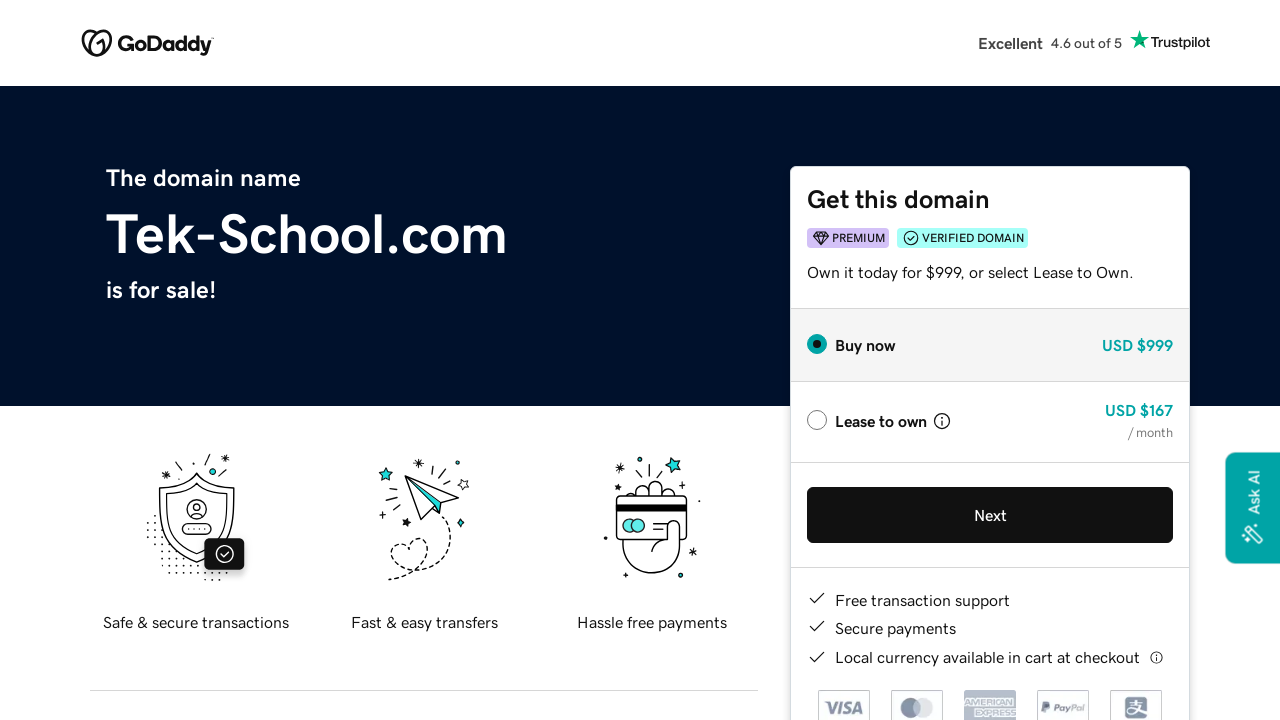

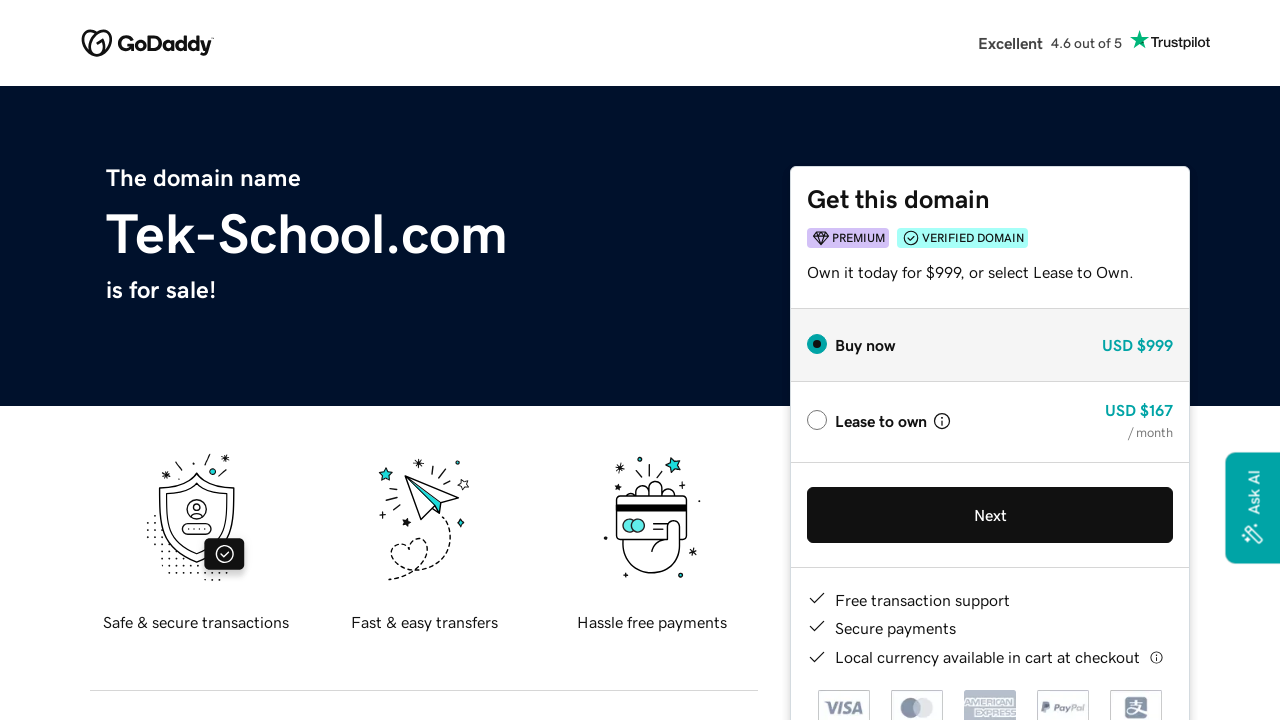